Tests scrolling functionality and validates the sum of values in a table against the displayed total amount

Starting URL: https://rahulshettyacademy.com/AutomationPractice/

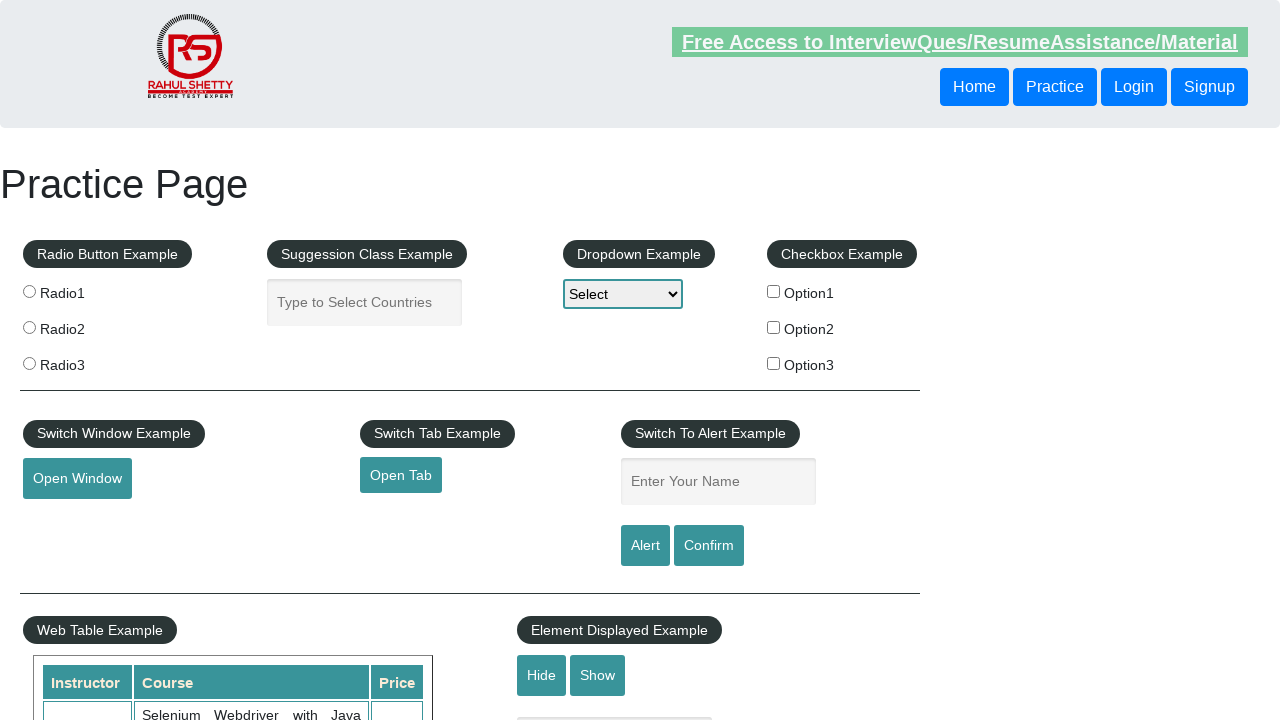

Scrolled page down by 500 pixels
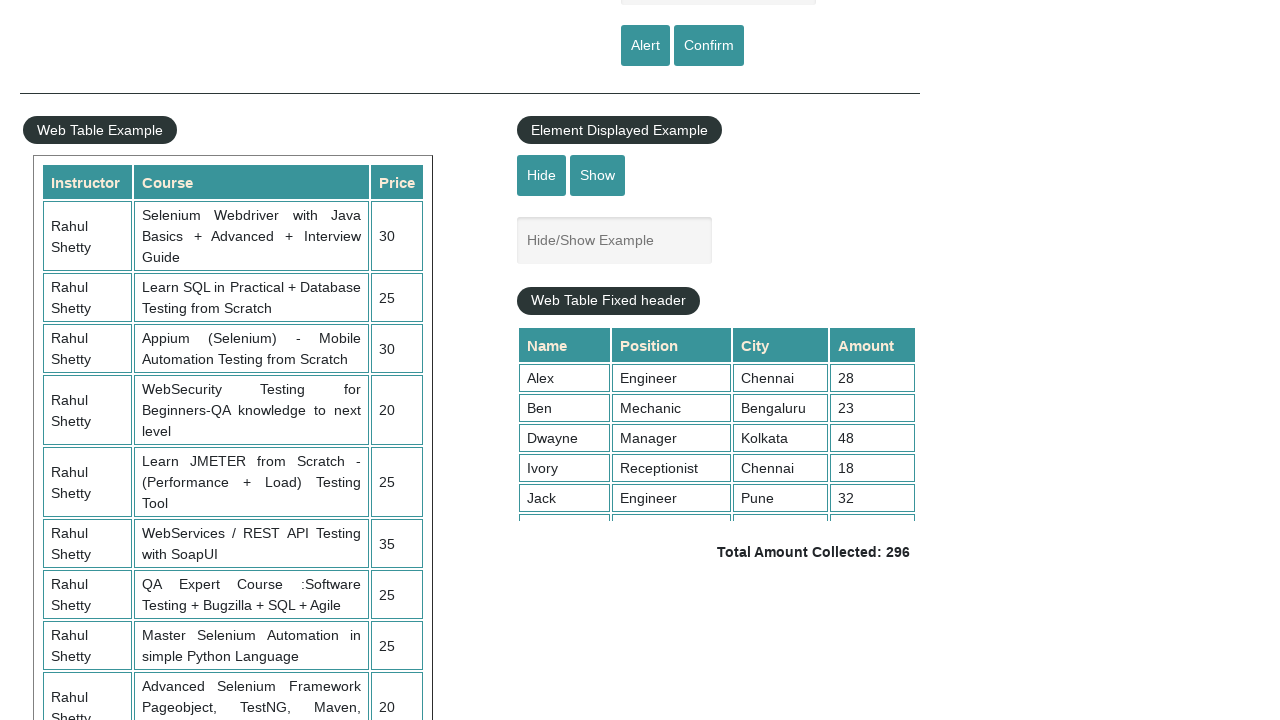

Waited 1000ms for scroll to complete
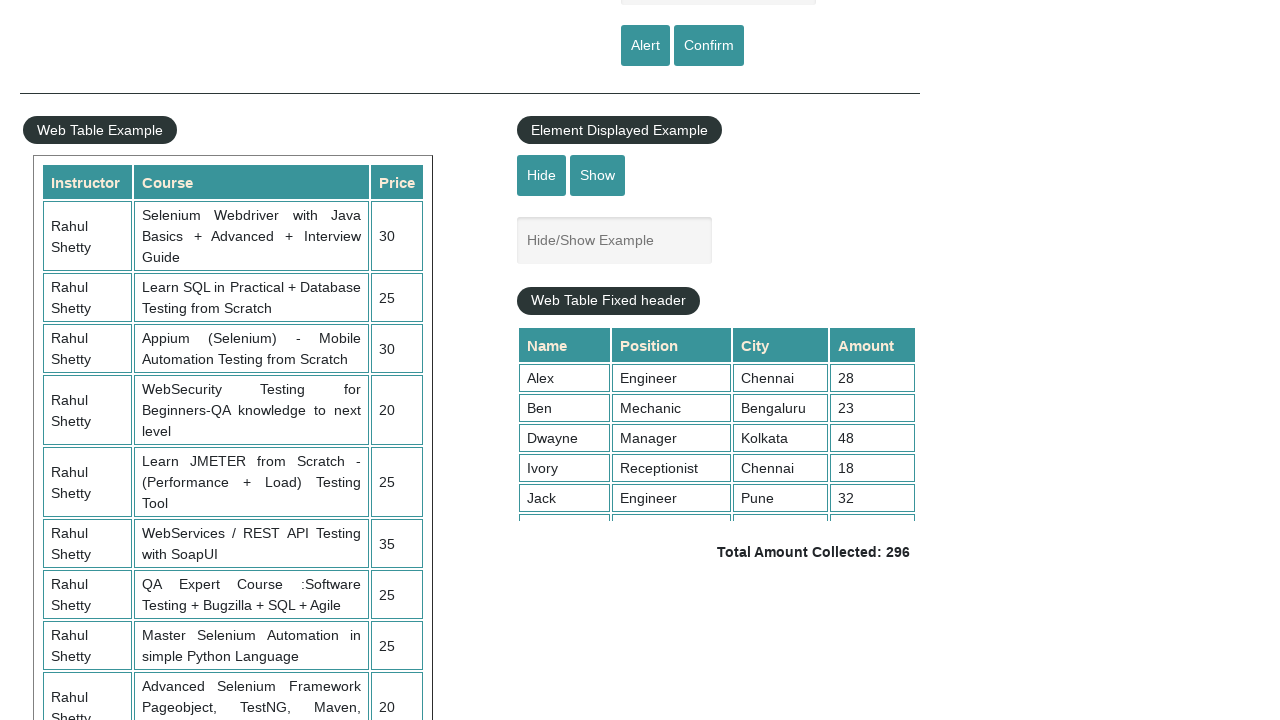

Scrolled table with class 'tableFixHead' to bottom
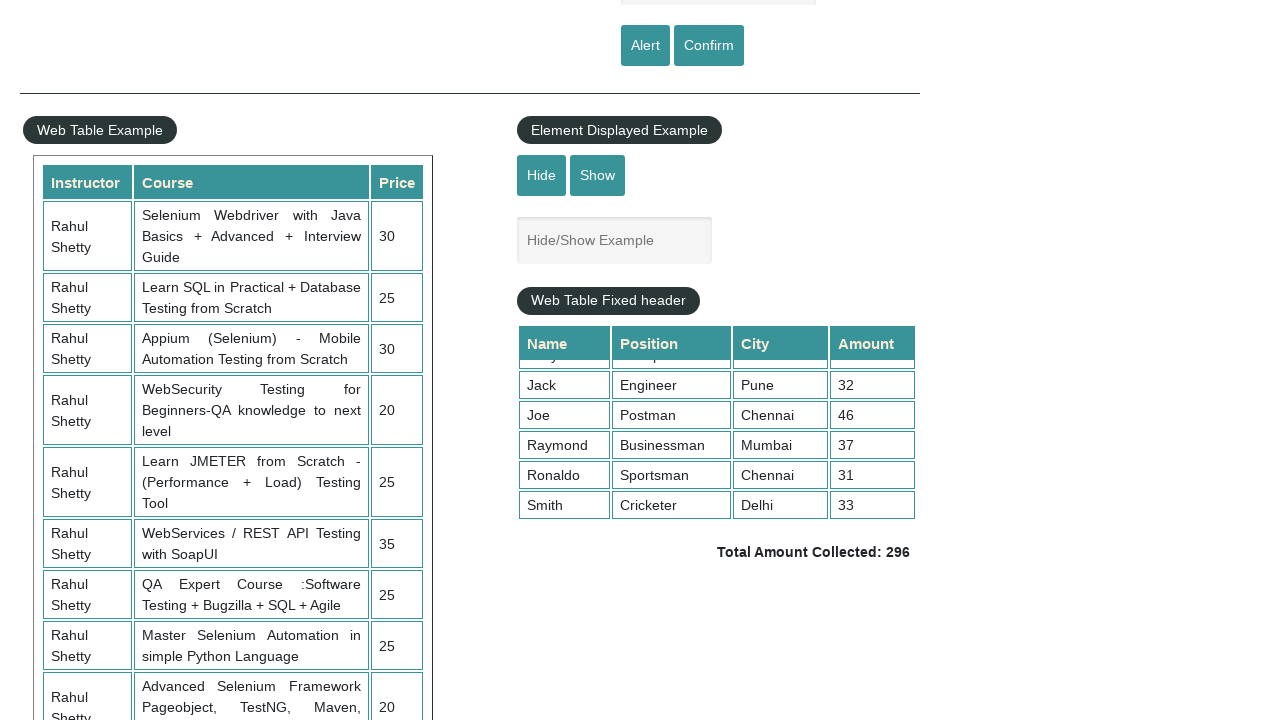

Table fourth column cells loaded
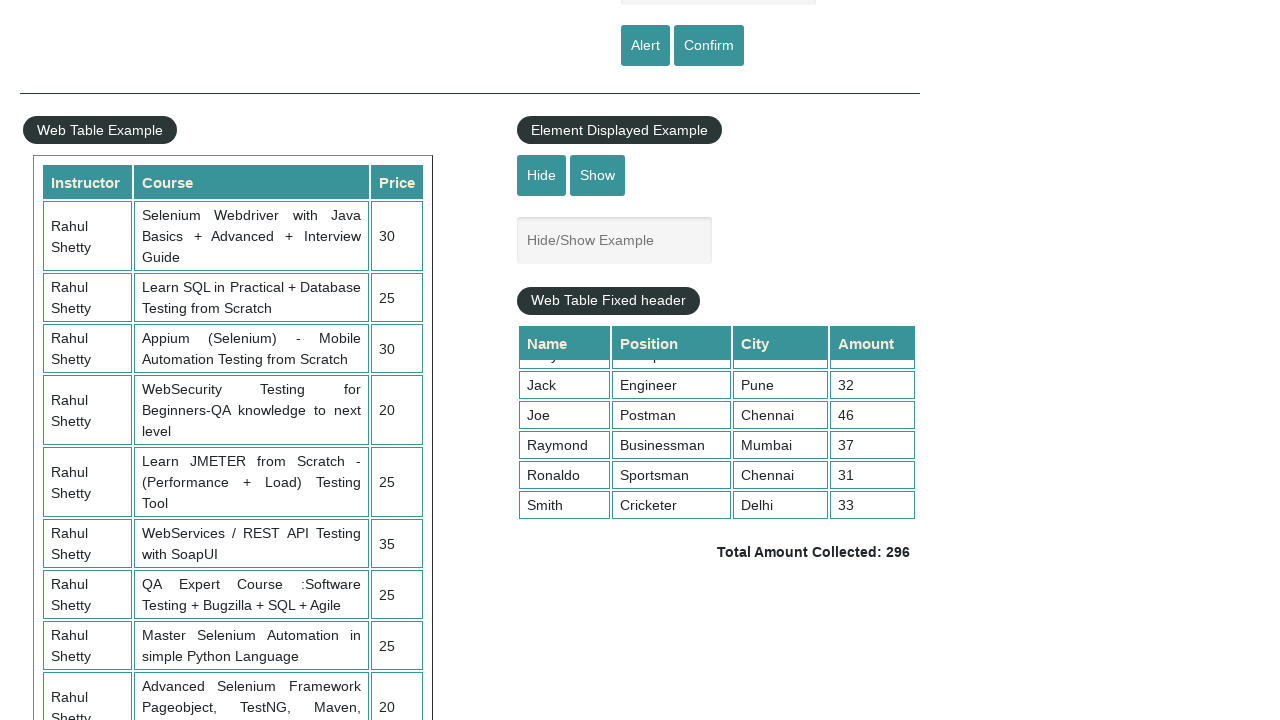

Retrieved 9 values from table fourth column
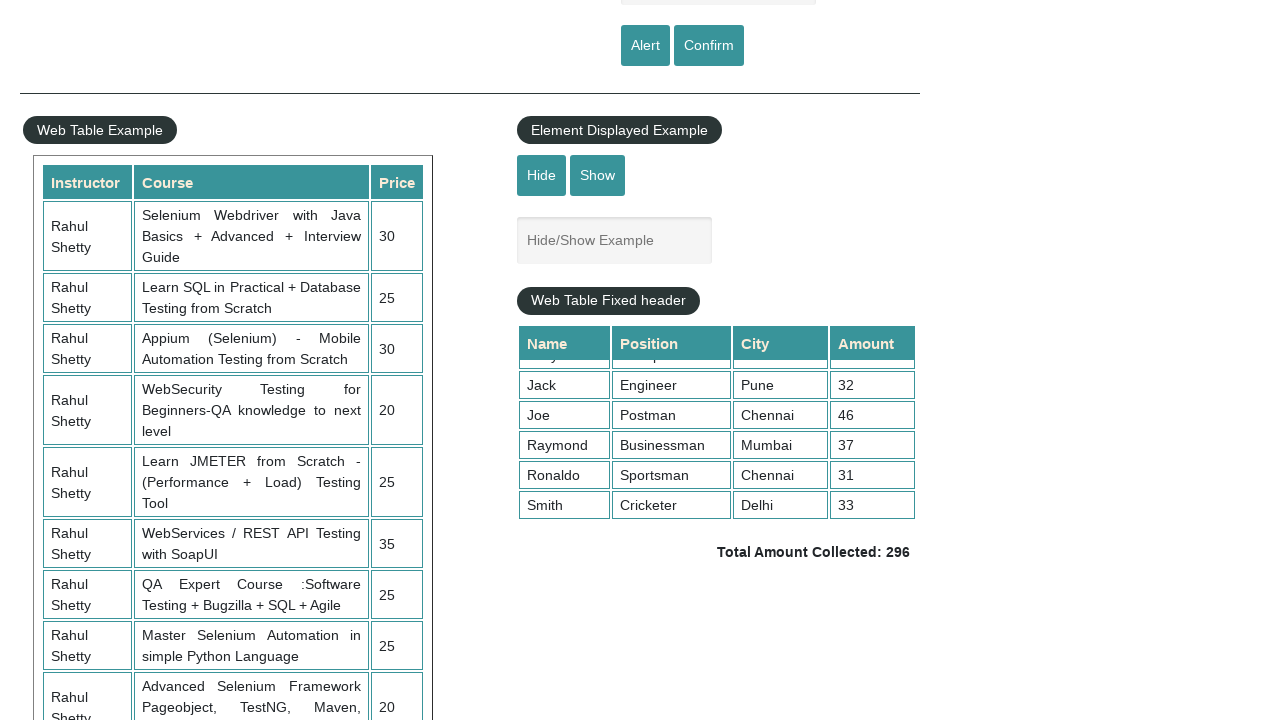

Calculated sum of table values: 296
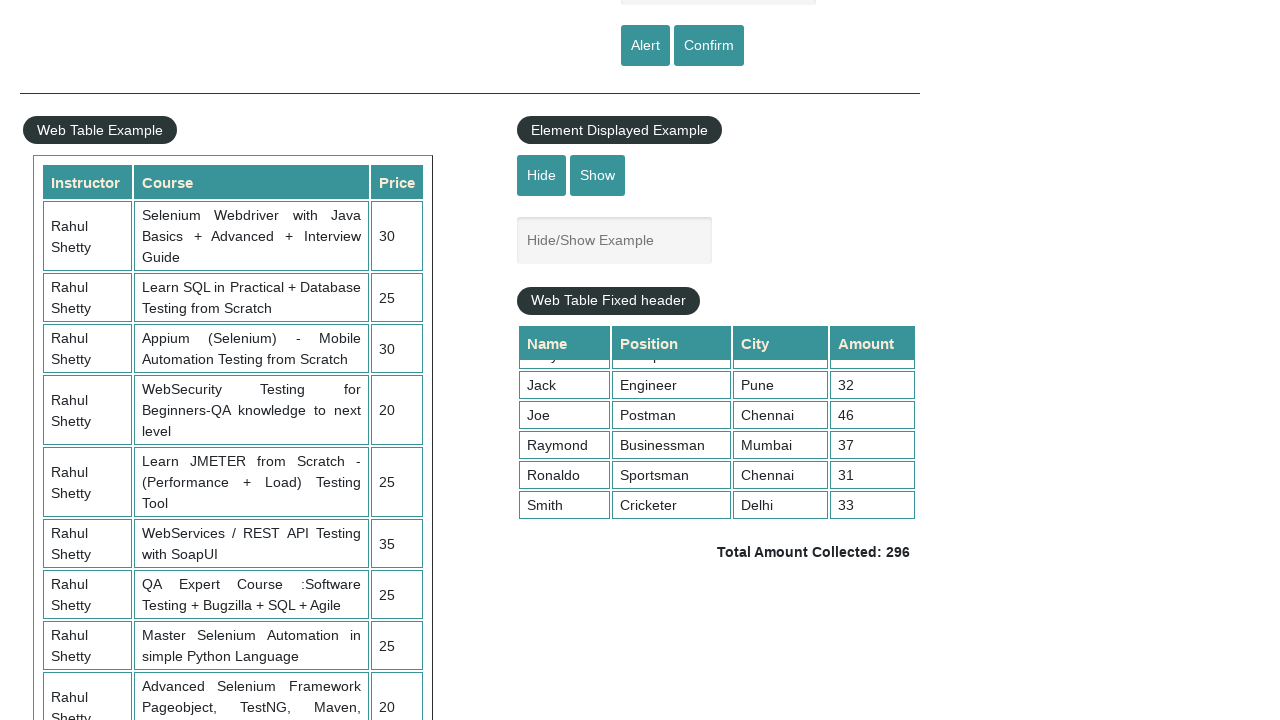

Retrieved displayed total amount text: ' Total Amount Collected: 296 '
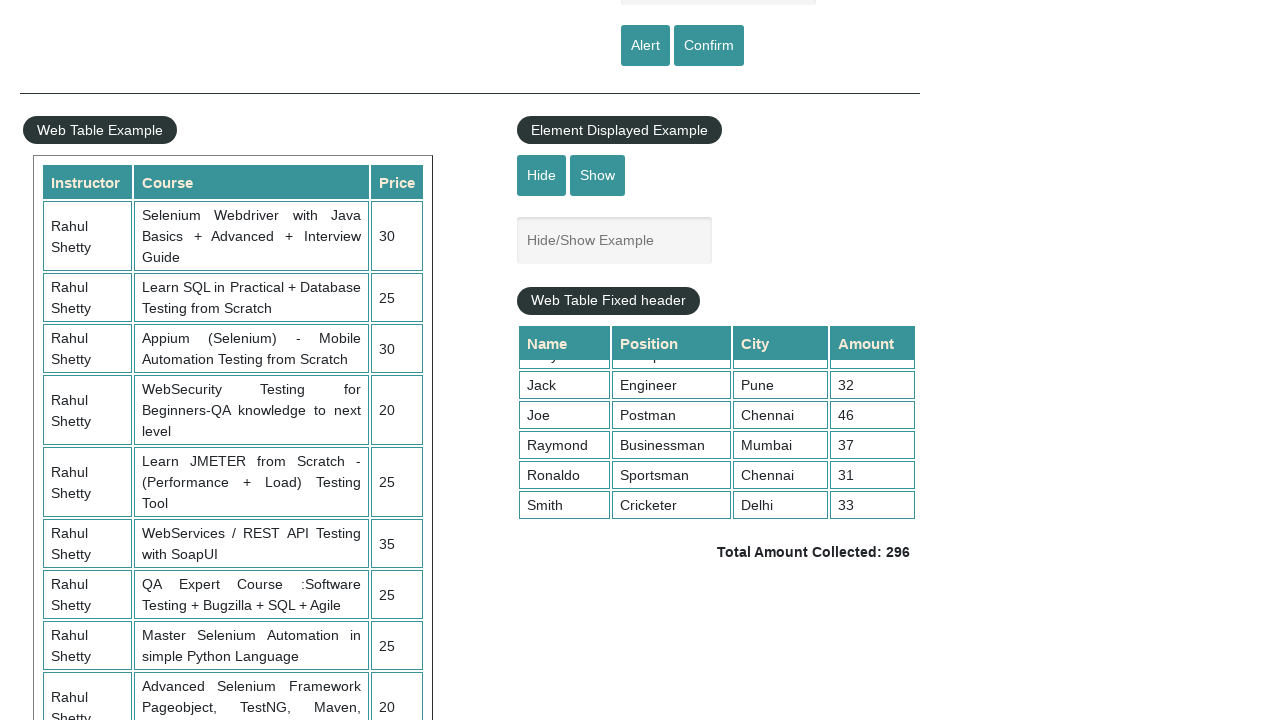

Extracted displayed total value: 296
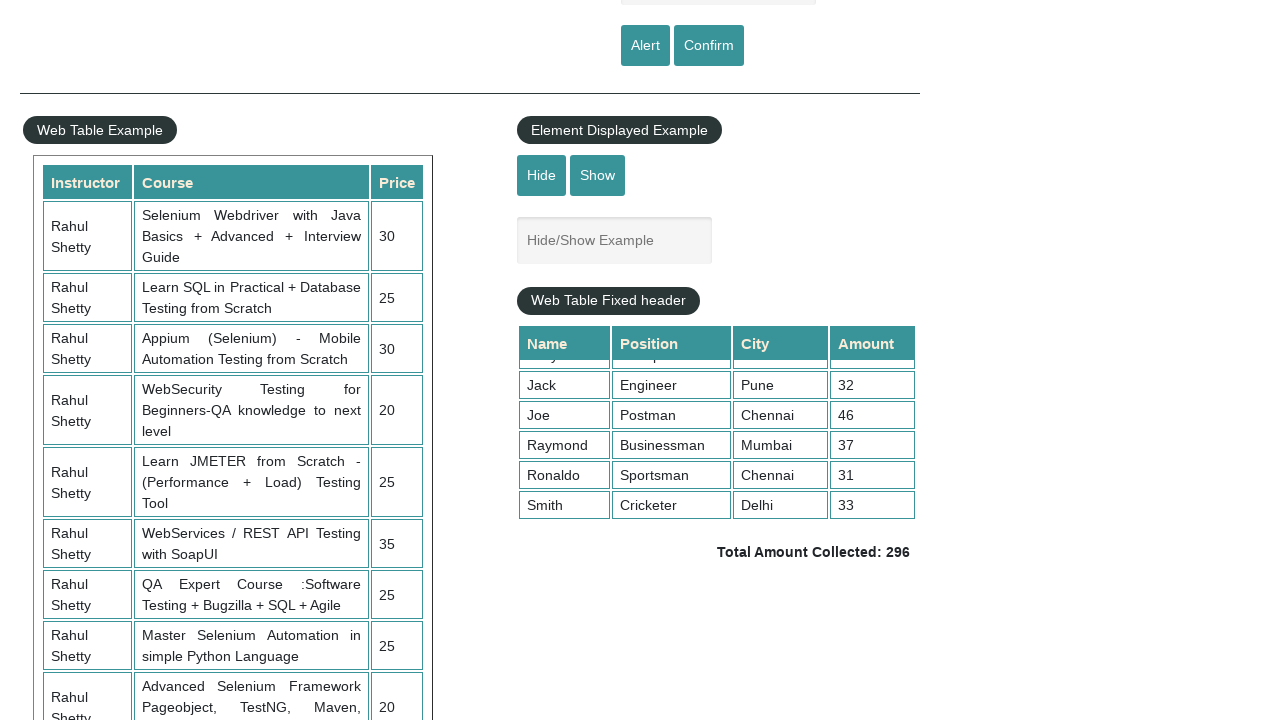

Verified calculated sum (296) matches displayed total (296)
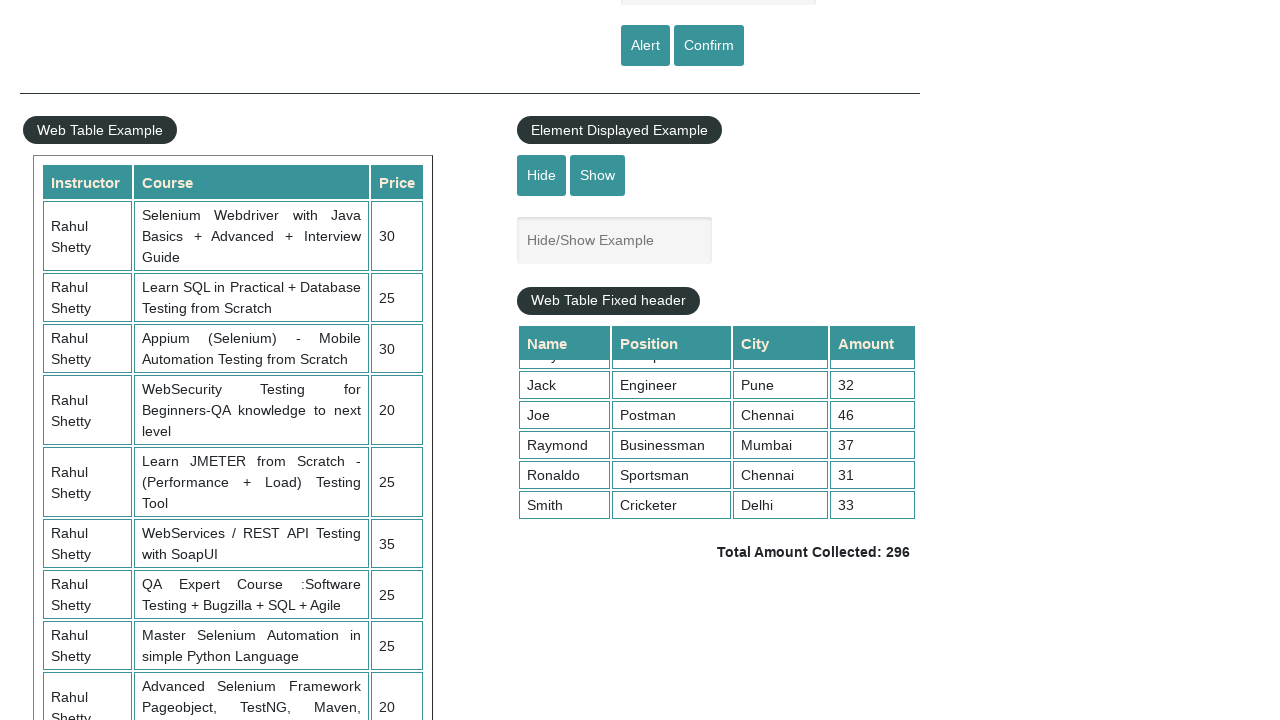

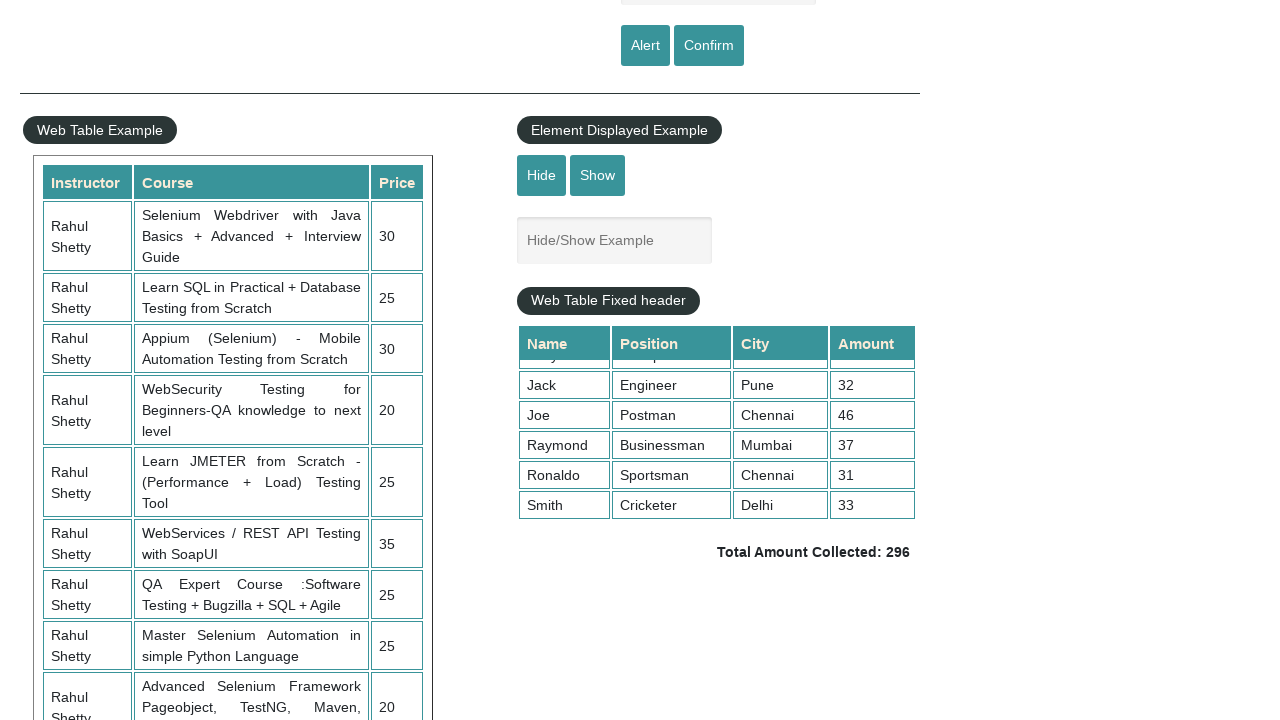